Navigates through a practice site to access a simple form demo, enters text in a message field, and clicks the show message button

Starting URL: http://syntaxprojects.com/

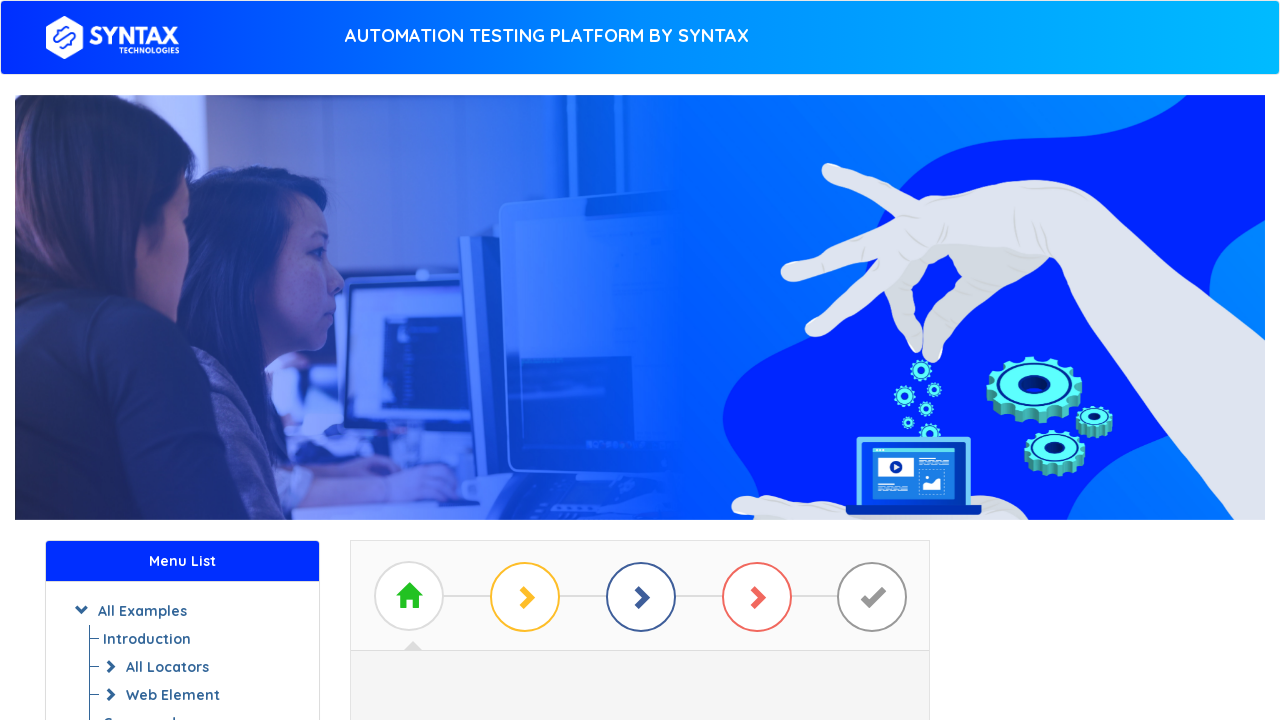

Clicked 'Start Practising' link at (640, 372) on xpath=//a[text() = ' Start Practising ']
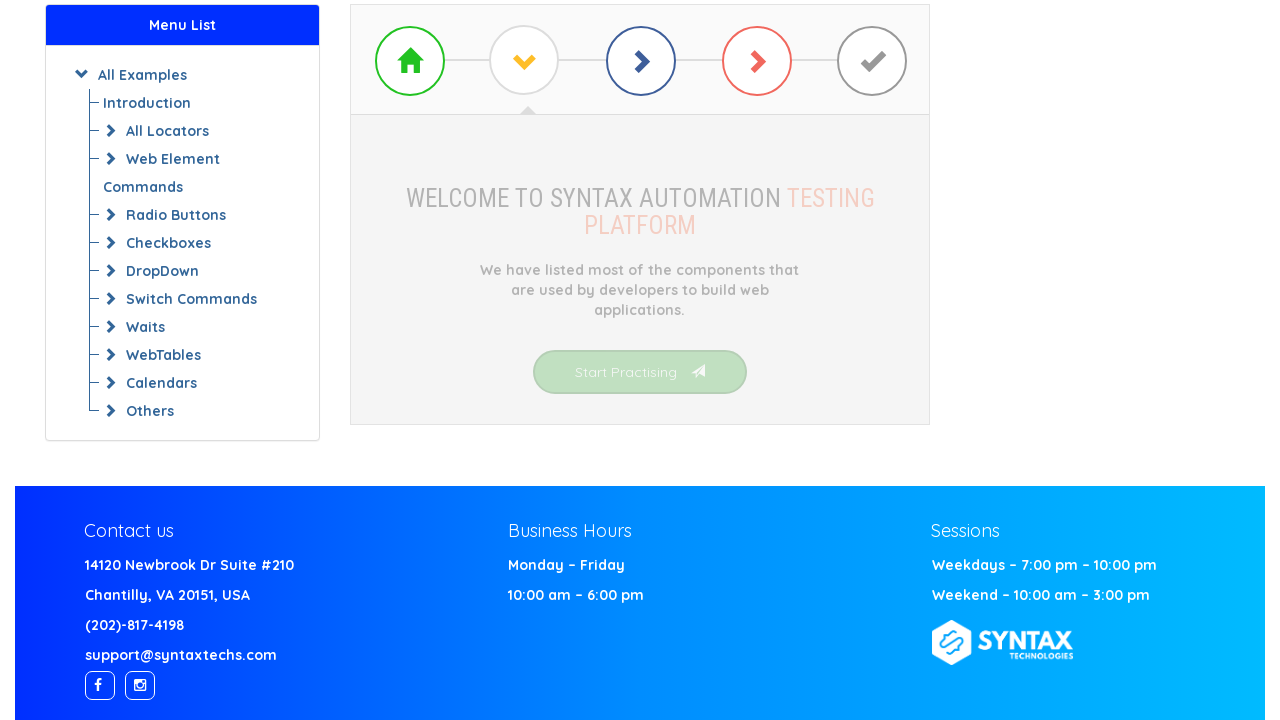

Waited 1000ms for page to load
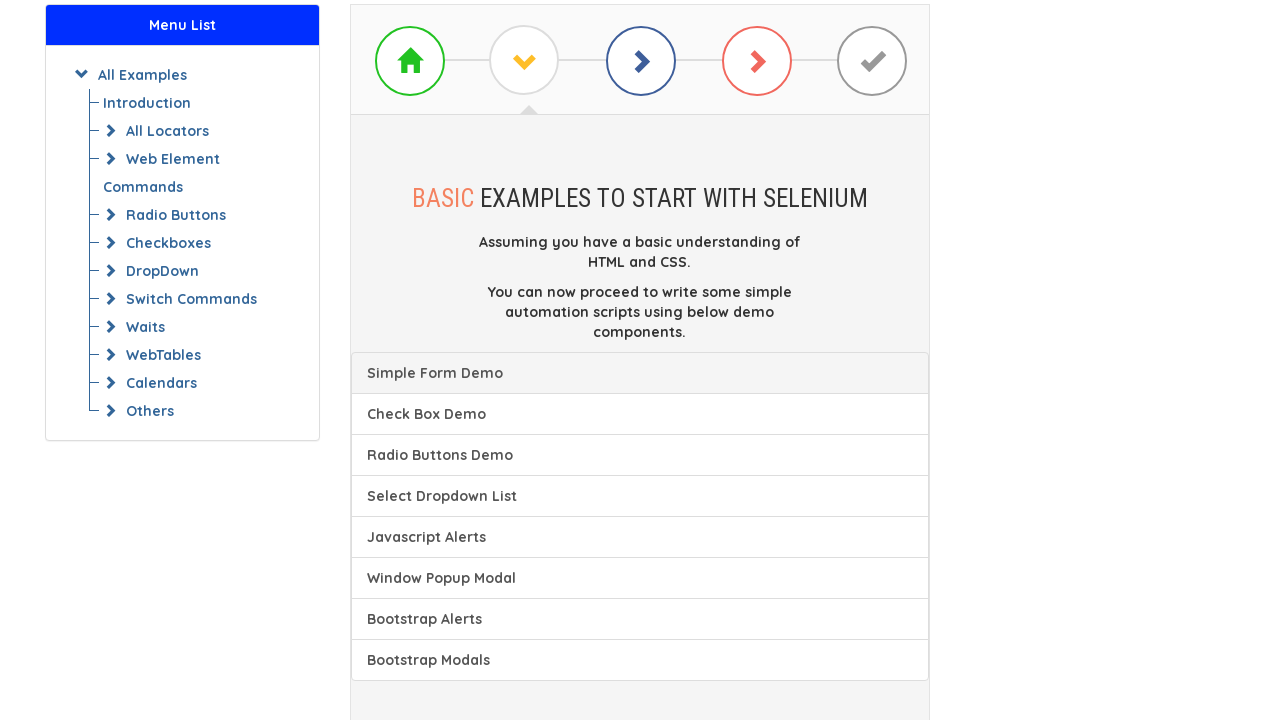

Clicked Simple Form Demo link at (640, 373) on xpath=//a[text() = 'Check Box Demo']/preceding-sibling::a
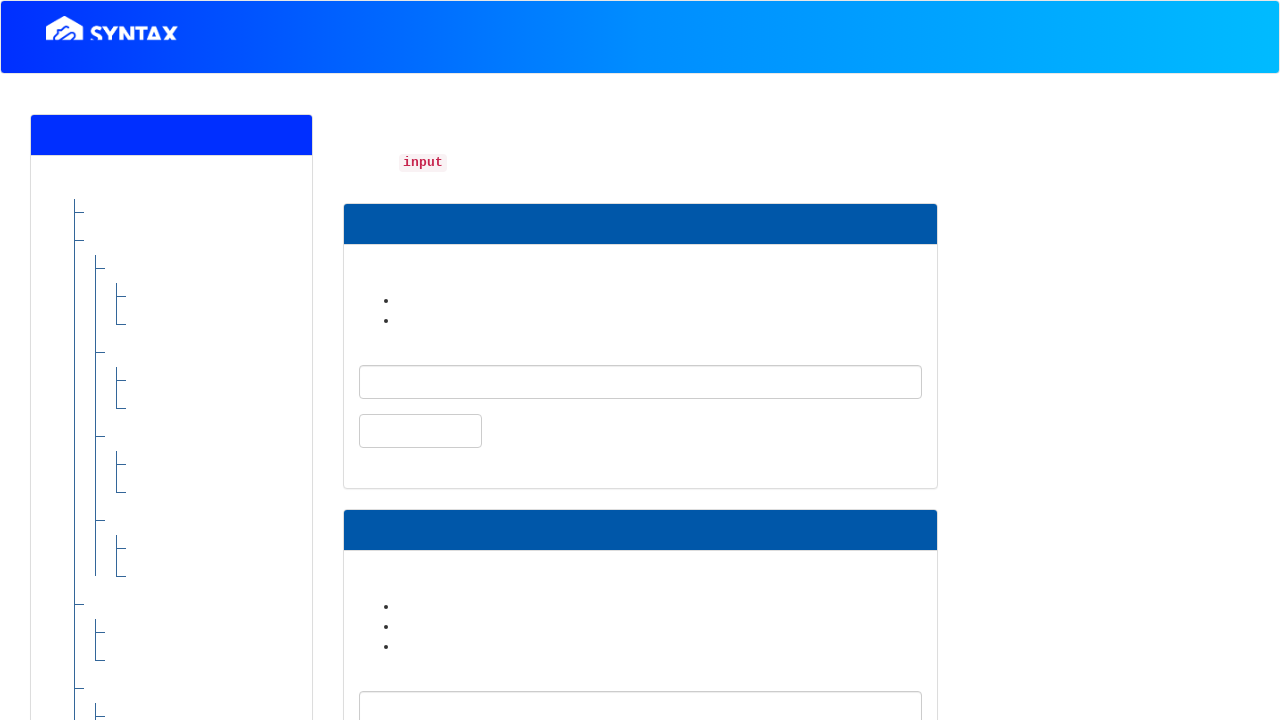

Entered 'Test message input' in message field on //input[contains(@placeholder, 'Message')]
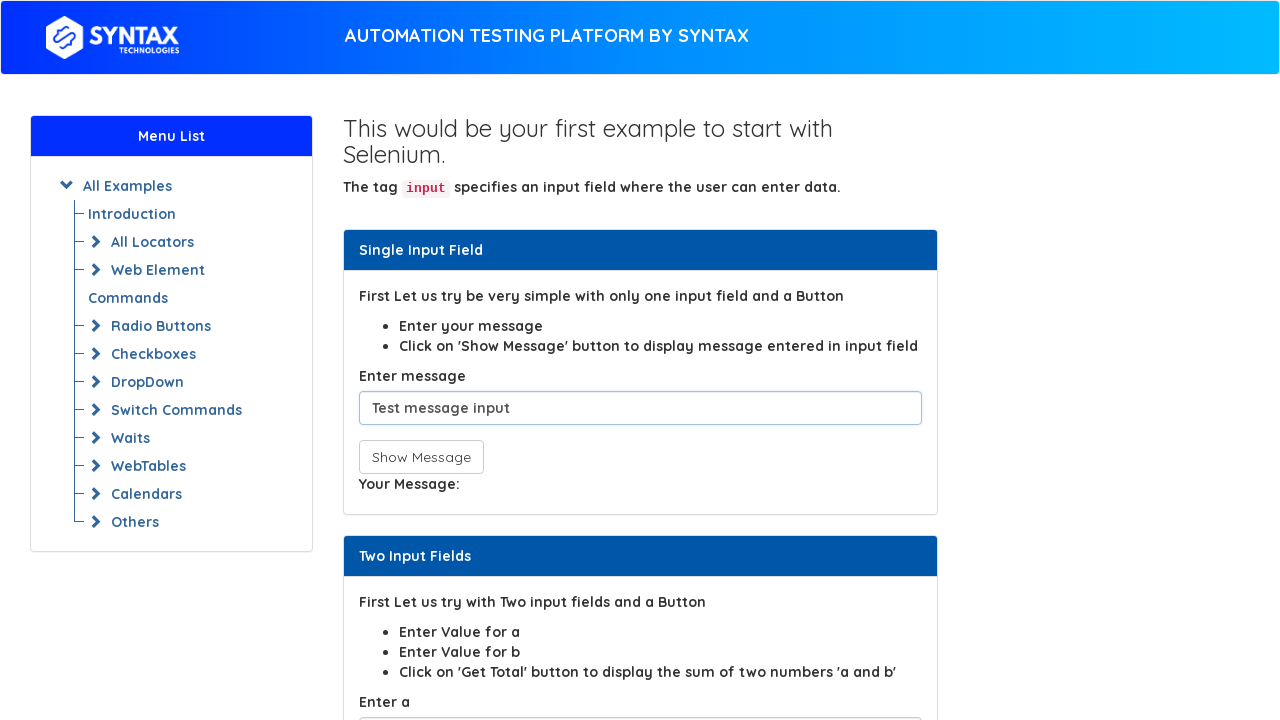

Clicked 'Show Message' button at (421, 457) on xpath=//button[text() = 'Show Message']
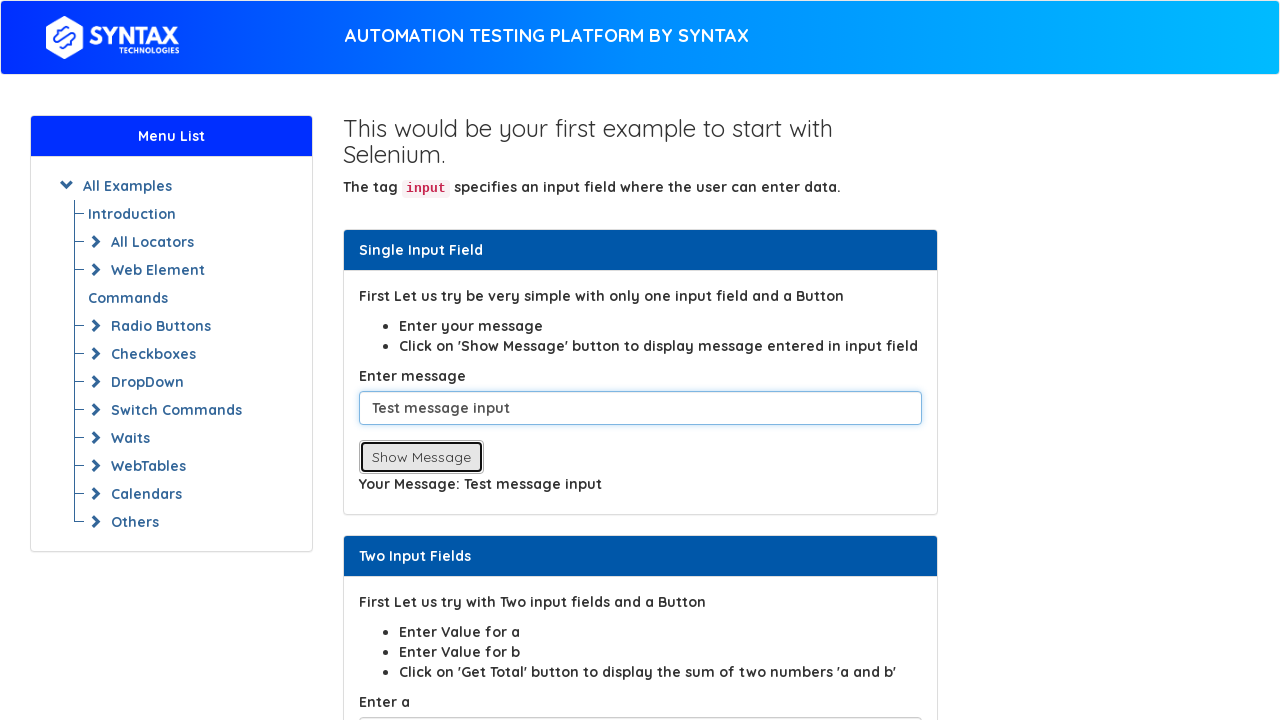

Waited 1000ms to see the result
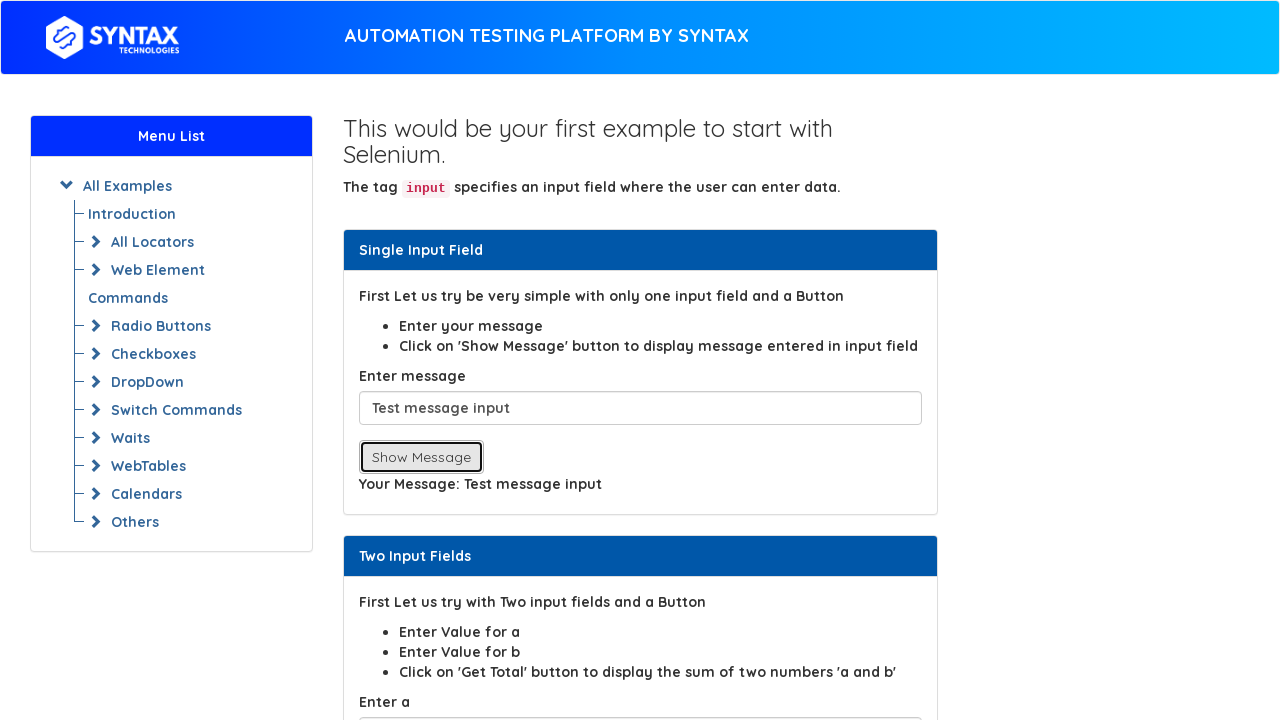

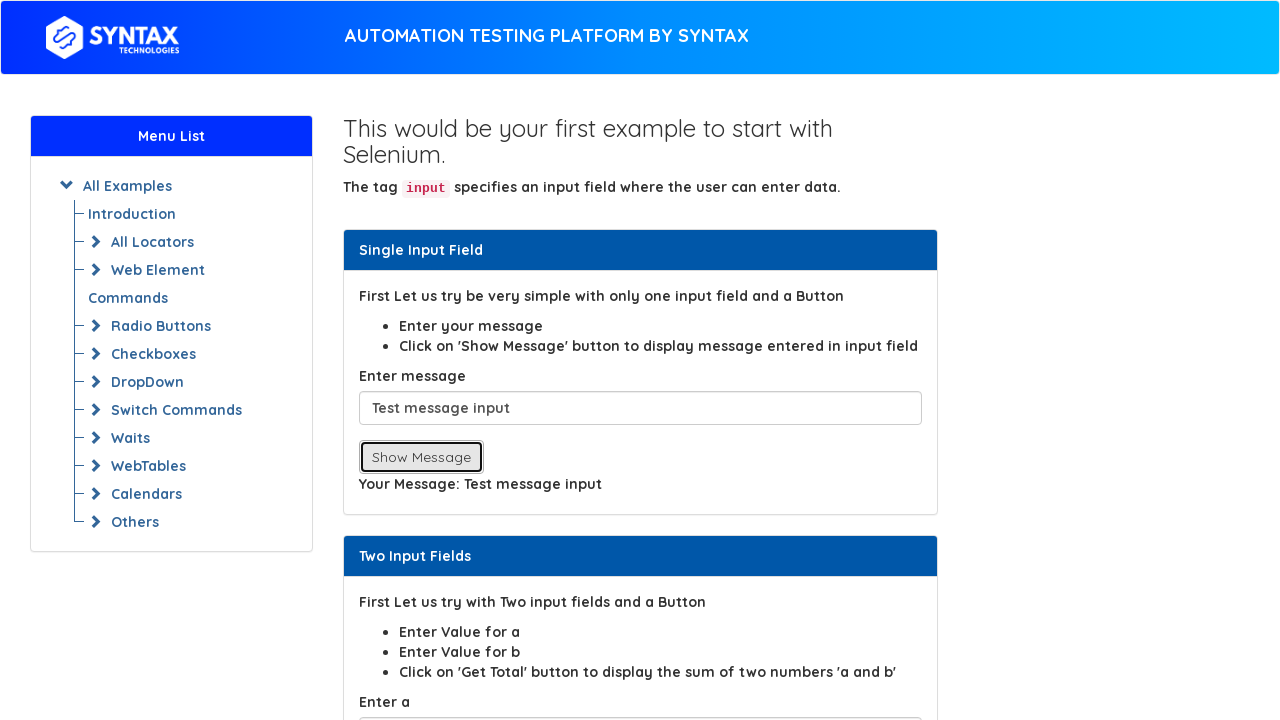